Tests radio button selection by clicking the "Impressive" radio button and verifying its selection state.

Starting URL: https://demoqa.com/radio-button

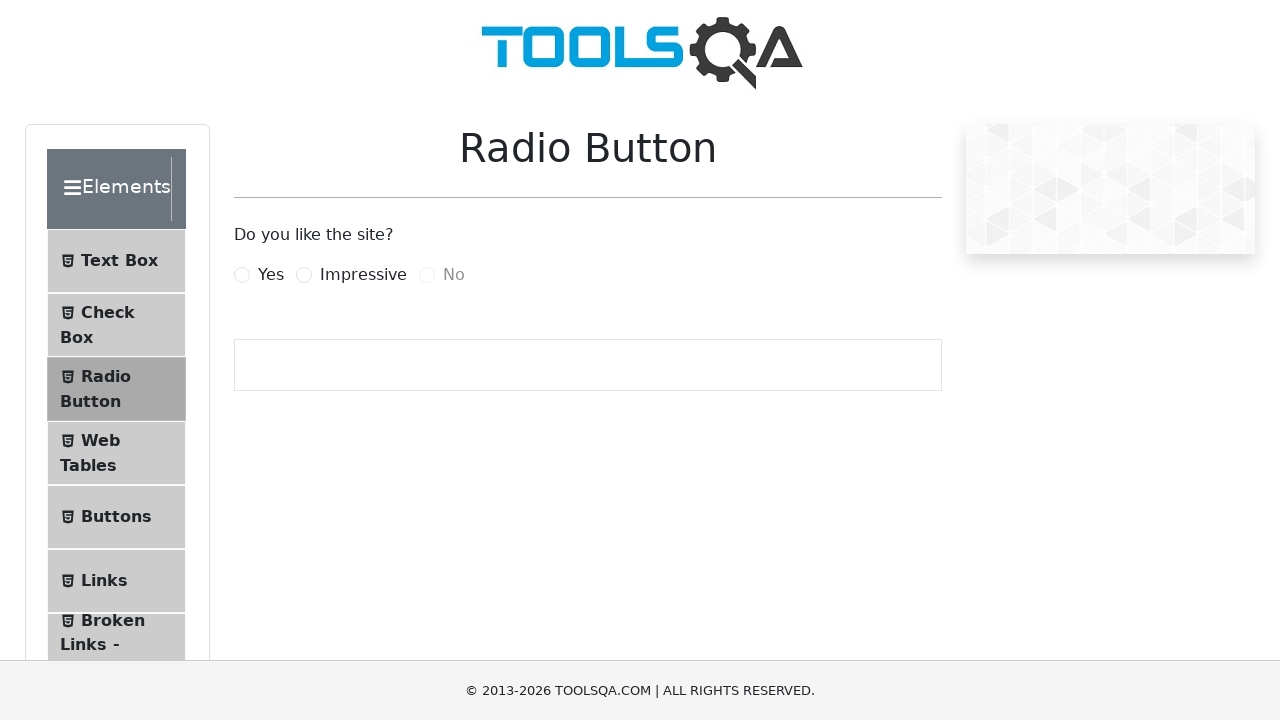

Waited for Impressive radio button to be attached to DOM
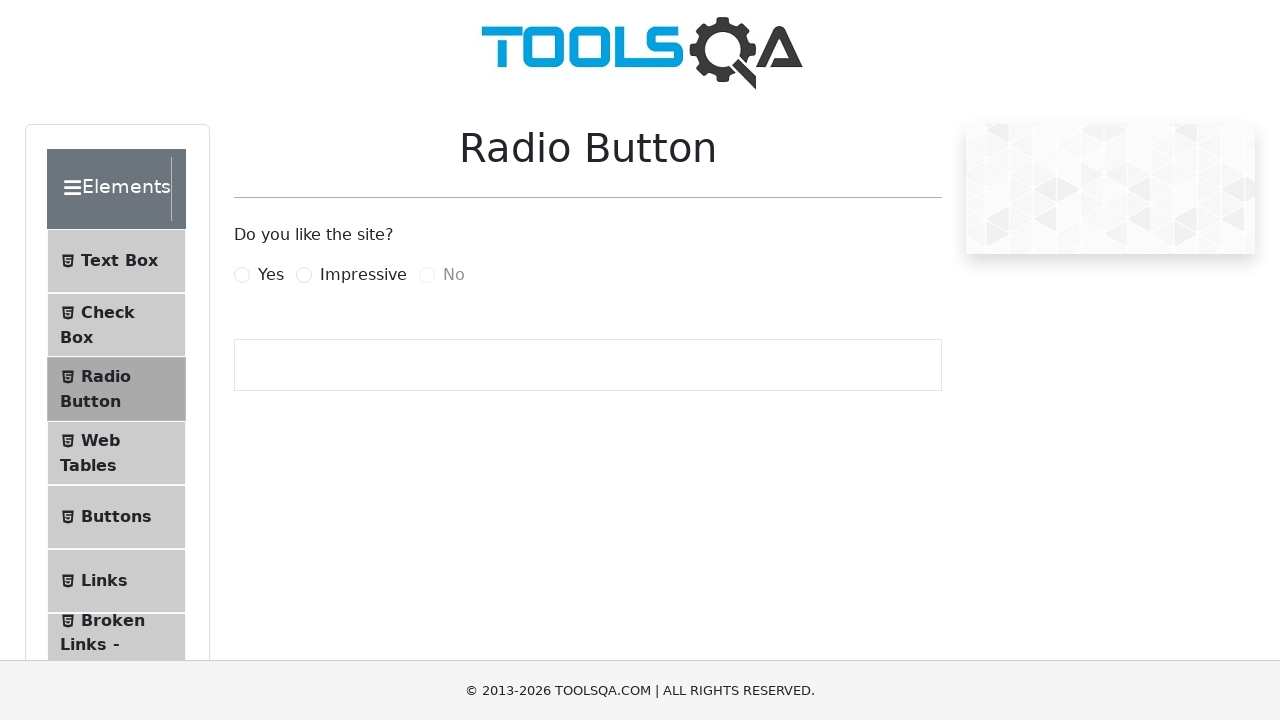

Clicked the Impressive radio button label at (363, 275) on label[for='impressiveRadio']
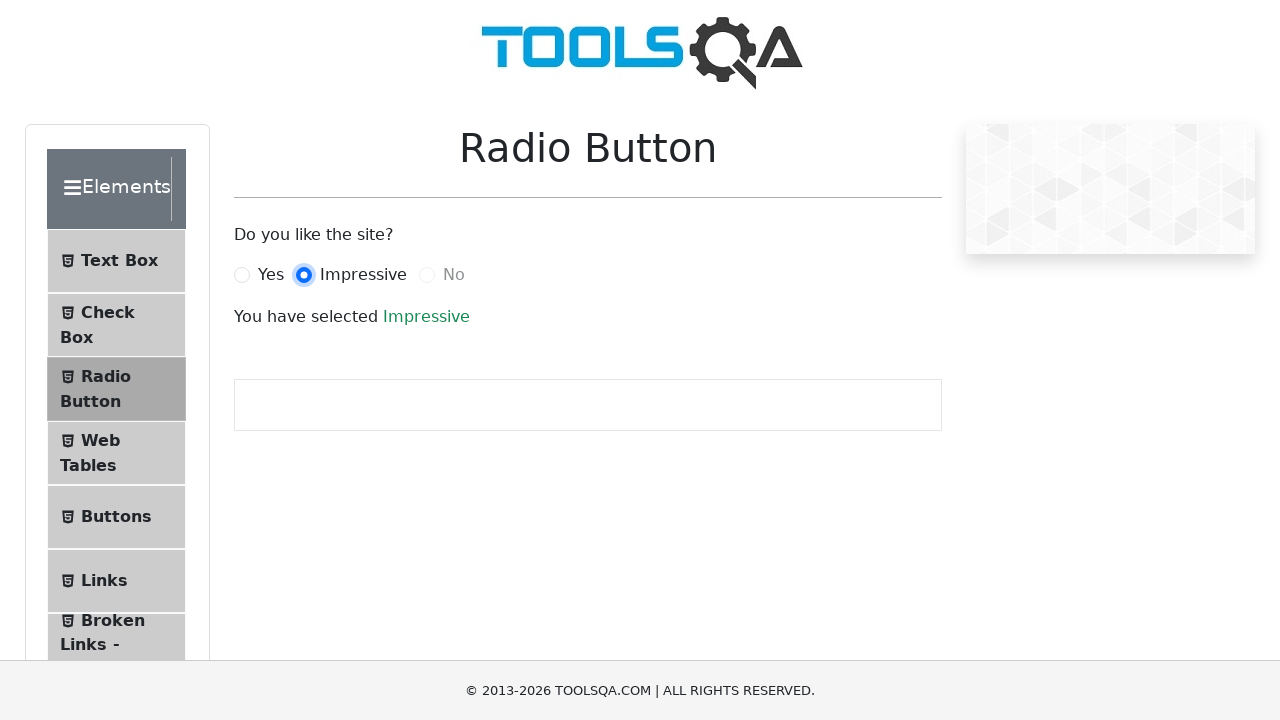

Verified that Impressive radio button is selected
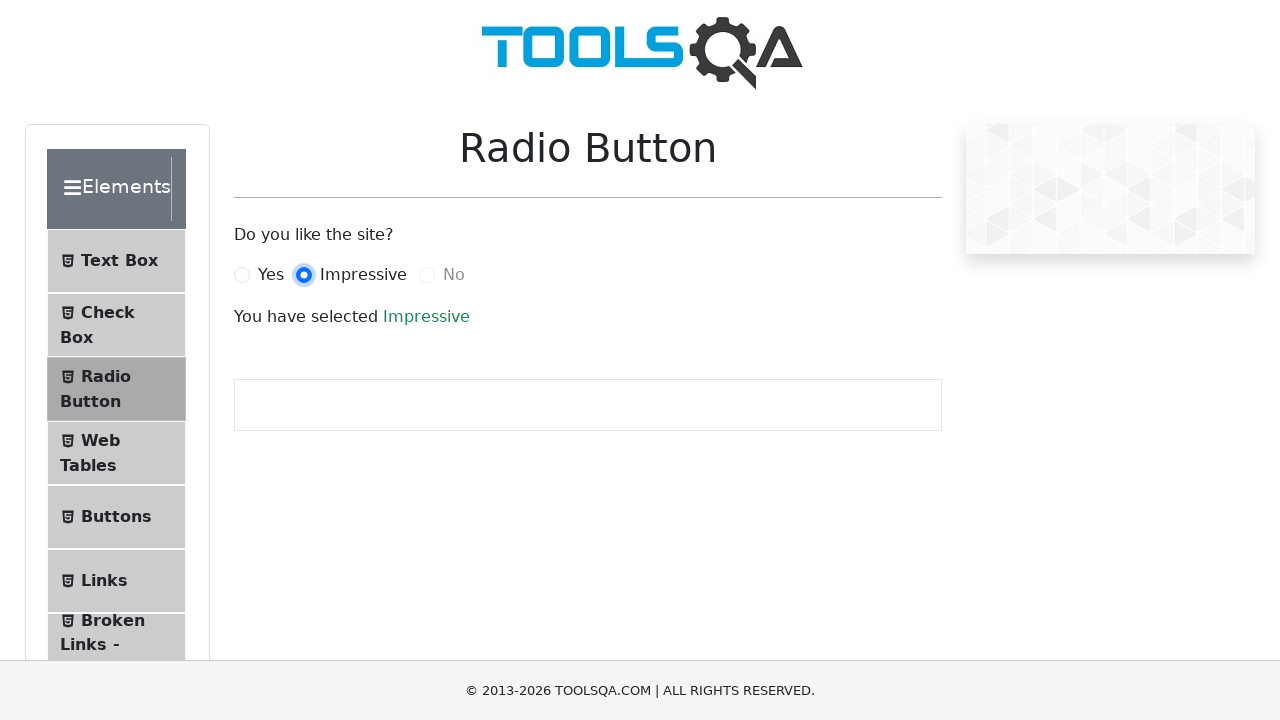

Verified that Yes radio button is not selected
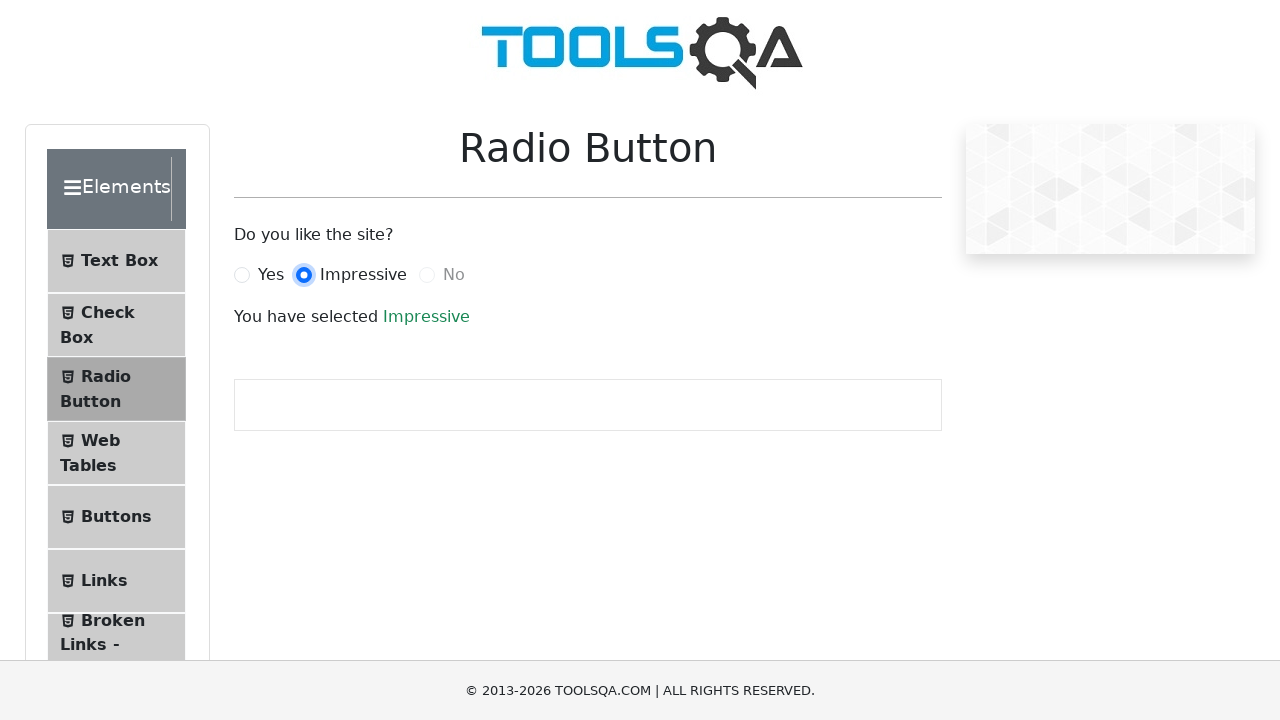

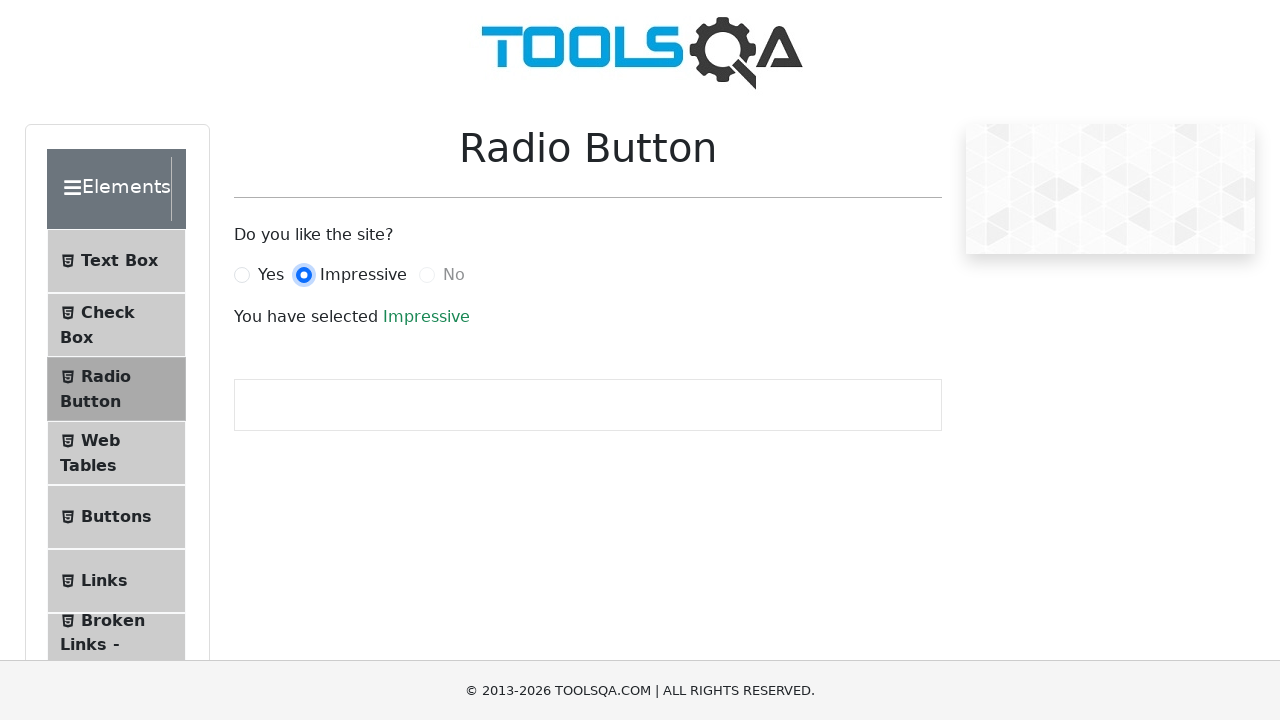